Tests that the currently selected filter link is highlighted

Starting URL: https://demo.playwright.dev/todomvc

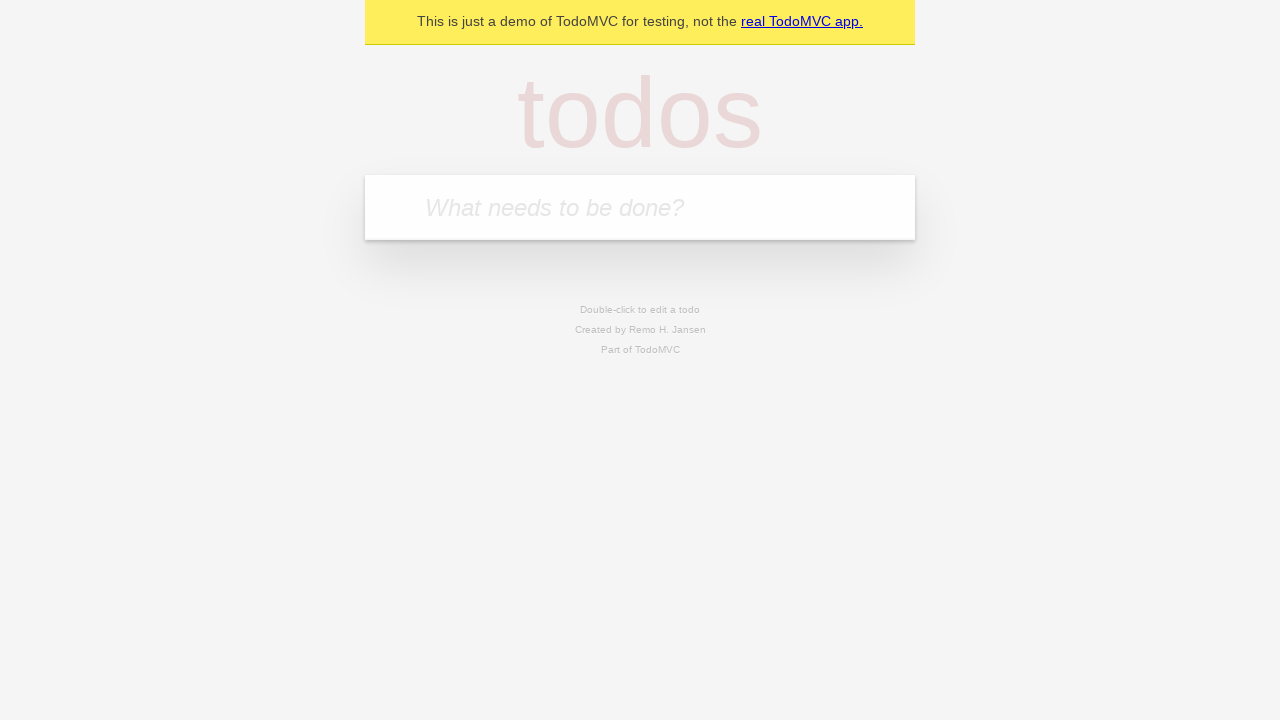

Filled todo input with 'buy some cheese' on internal:attr=[placeholder="What needs to be done?"i]
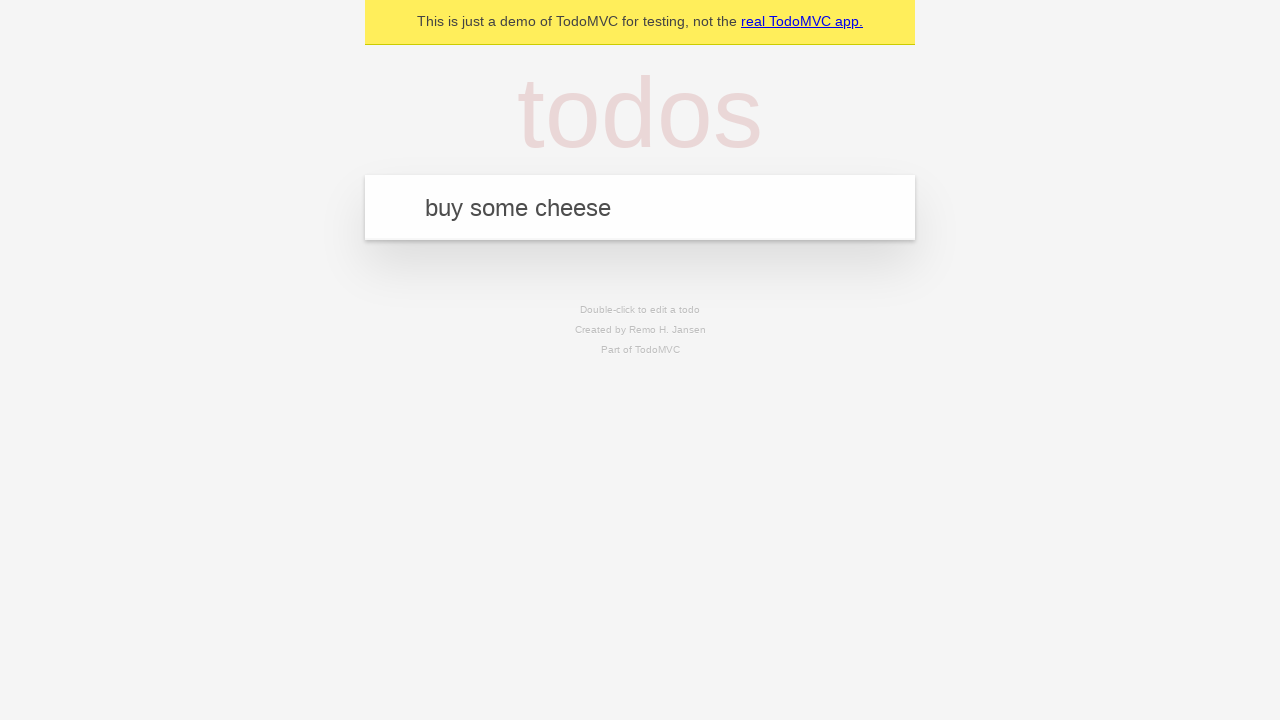

Pressed Enter to create first todo on internal:attr=[placeholder="What needs to be done?"i]
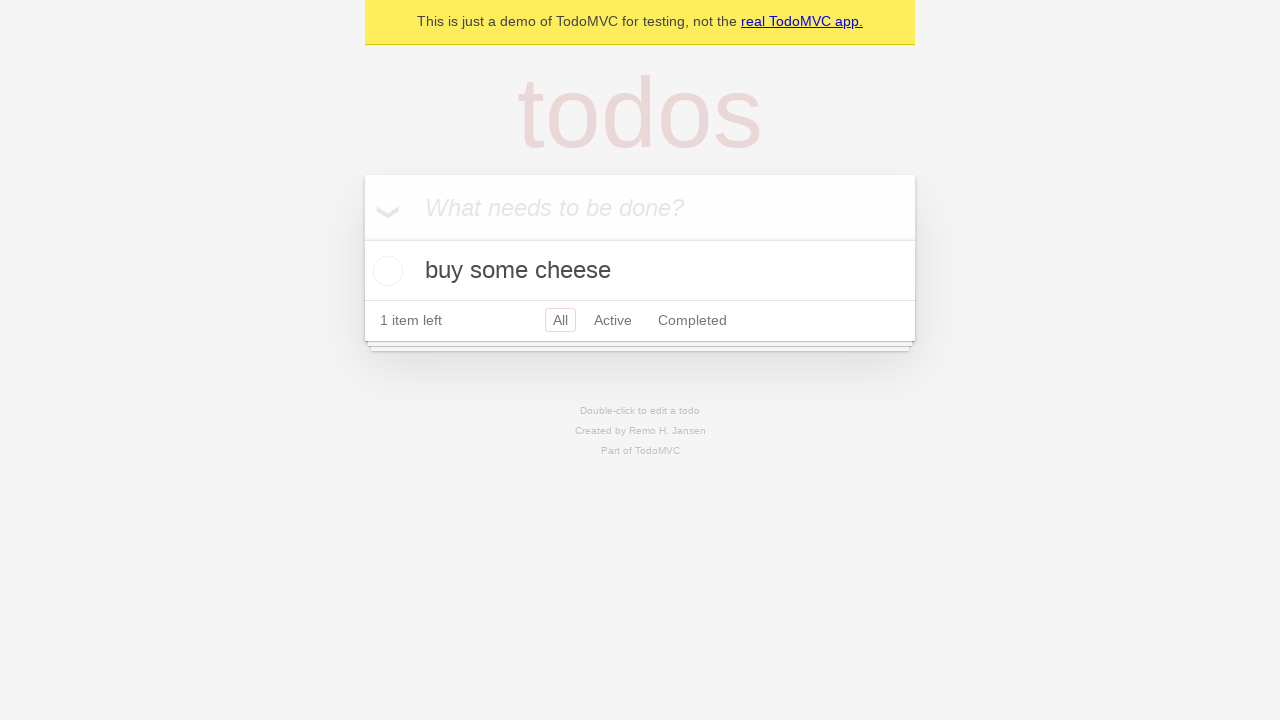

Filled todo input with 'feed the cat' on internal:attr=[placeholder="What needs to be done?"i]
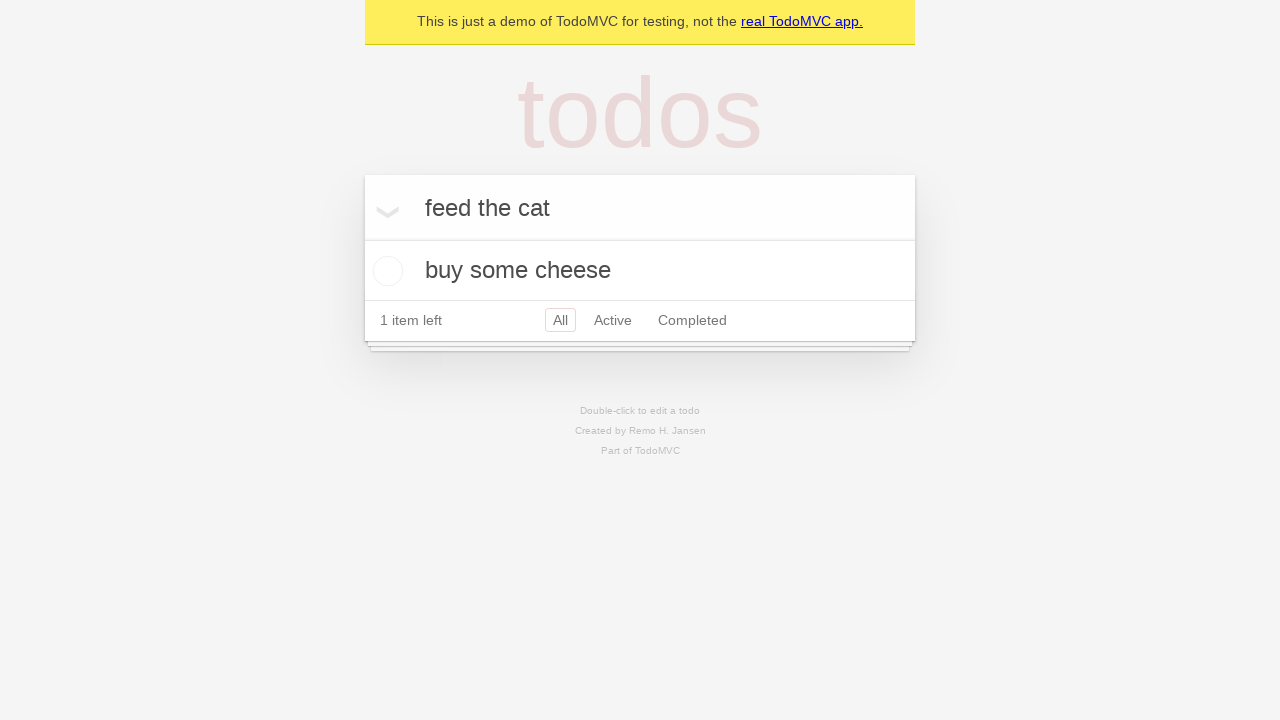

Pressed Enter to create second todo on internal:attr=[placeholder="What needs to be done?"i]
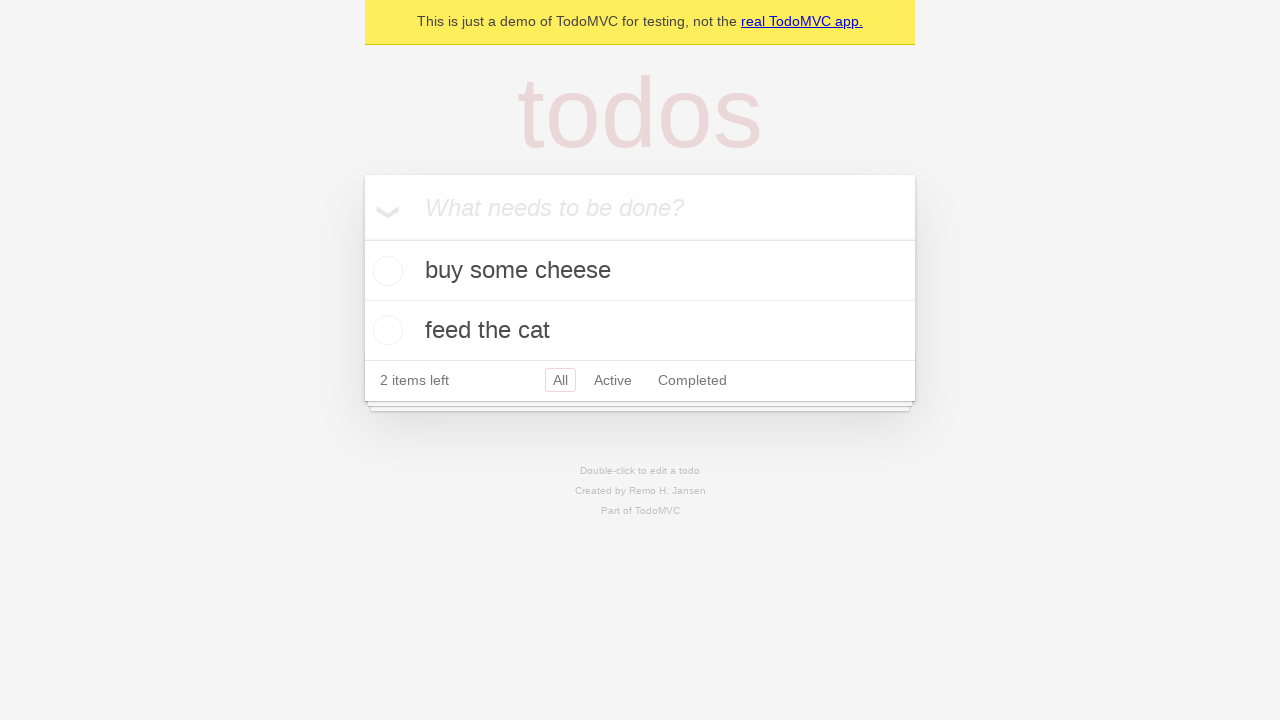

Filled todo input with 'book a doctors appointment' on internal:attr=[placeholder="What needs to be done?"i]
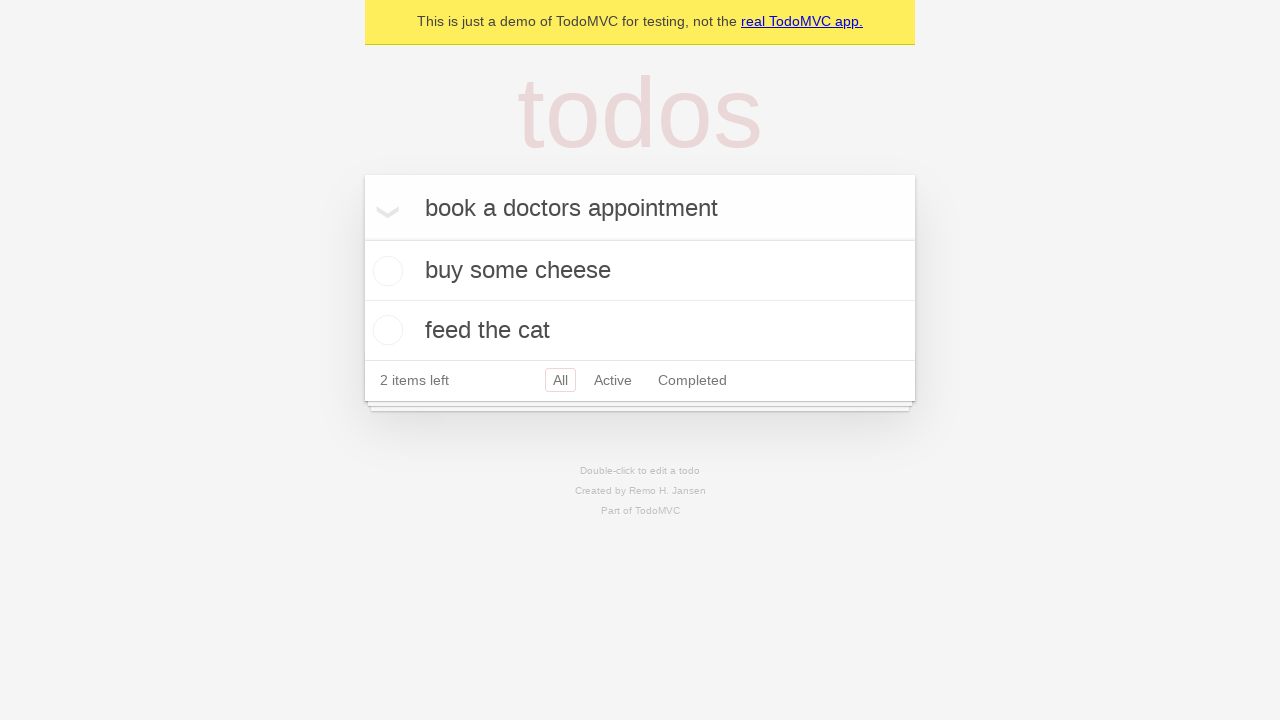

Pressed Enter to create third todo on internal:attr=[placeholder="What needs to be done?"i]
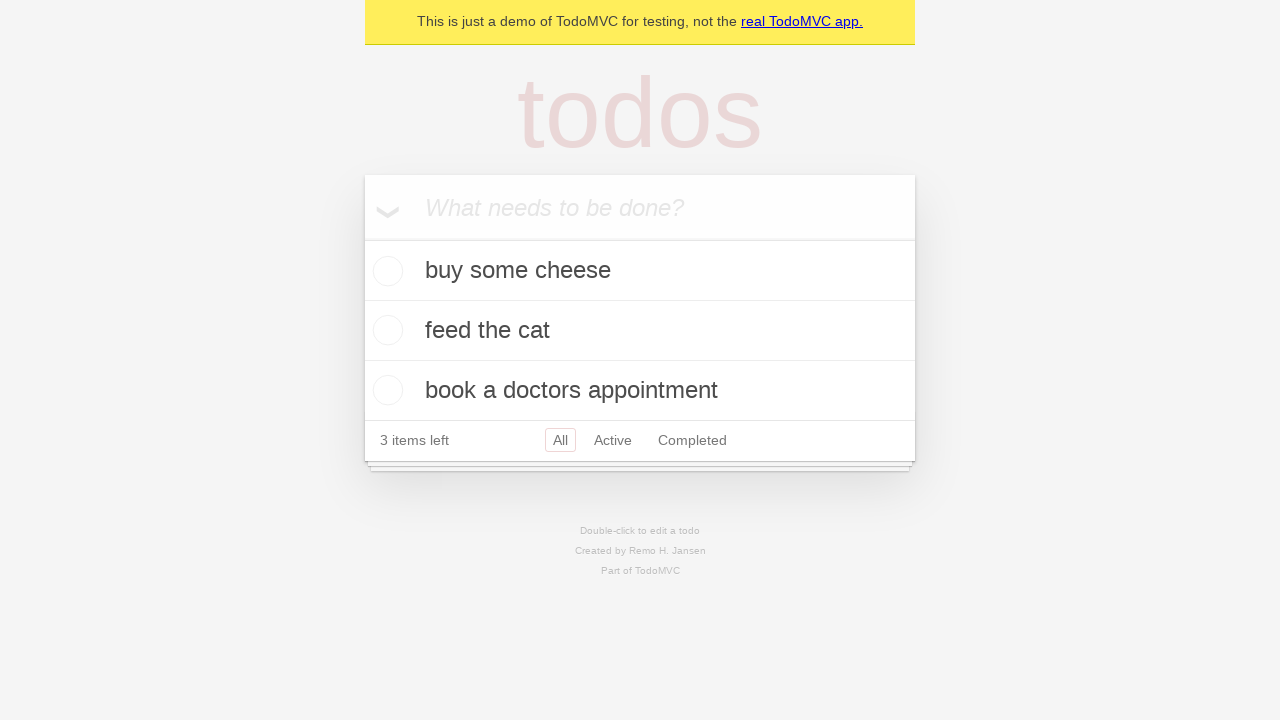

Clicked Active filter link at (613, 440) on internal:role=link[name="Active"i]
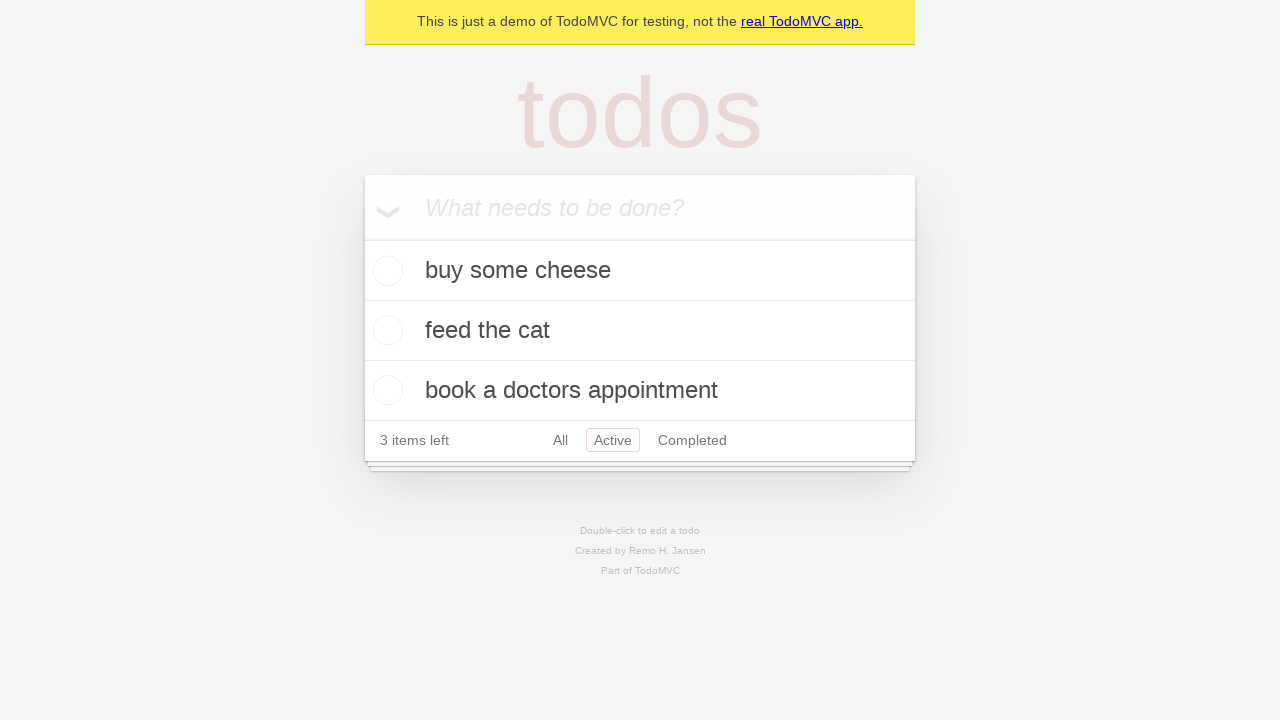

Clicked Completed filter link to verify highlight is applied at (692, 440) on internal:role=link[name="Completed"i]
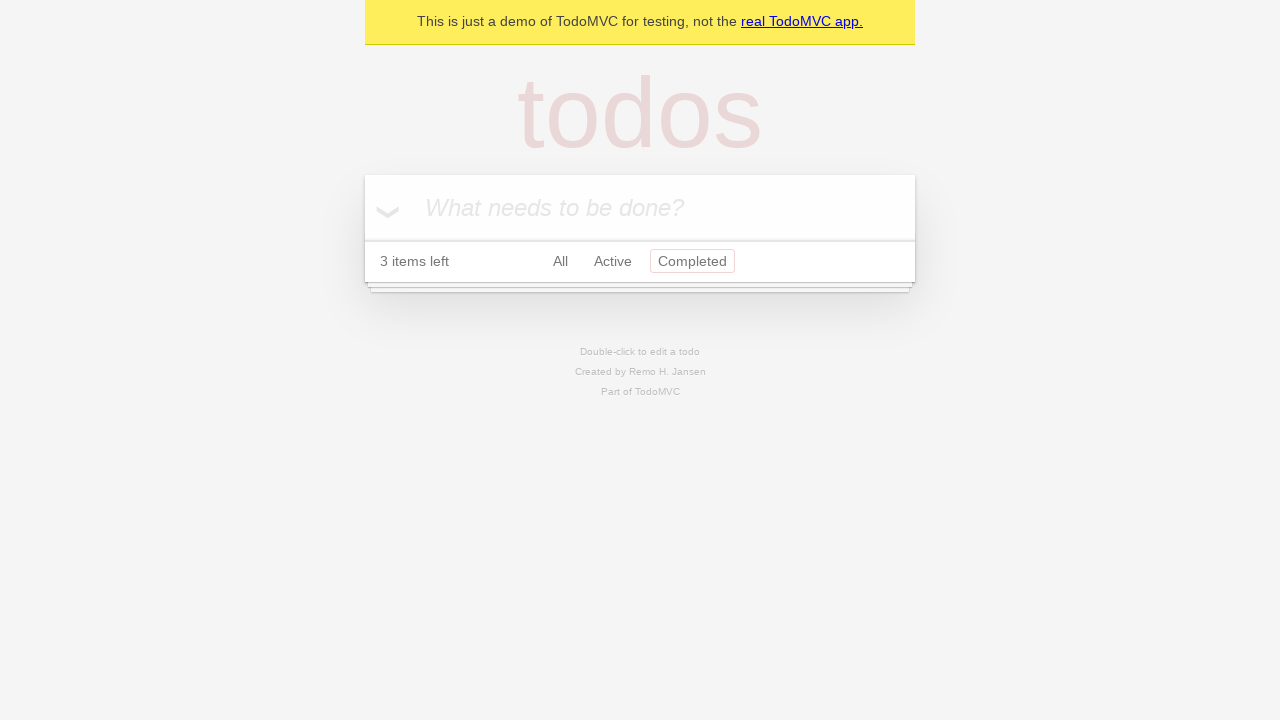

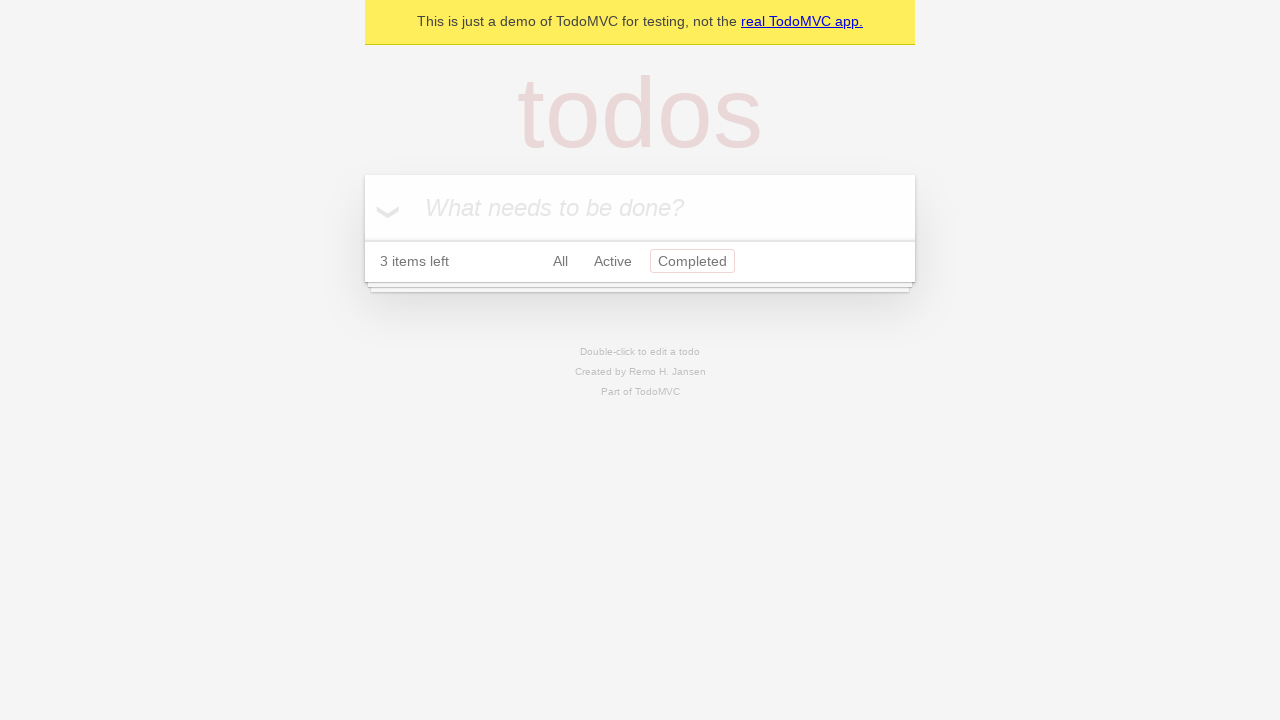